Tests that the login button on the DEDDIE web portal is present and clickable by navigating to the page and clicking the login element

Starting URL: https://apps.deddie.gr/apewebportal-ws/index.html

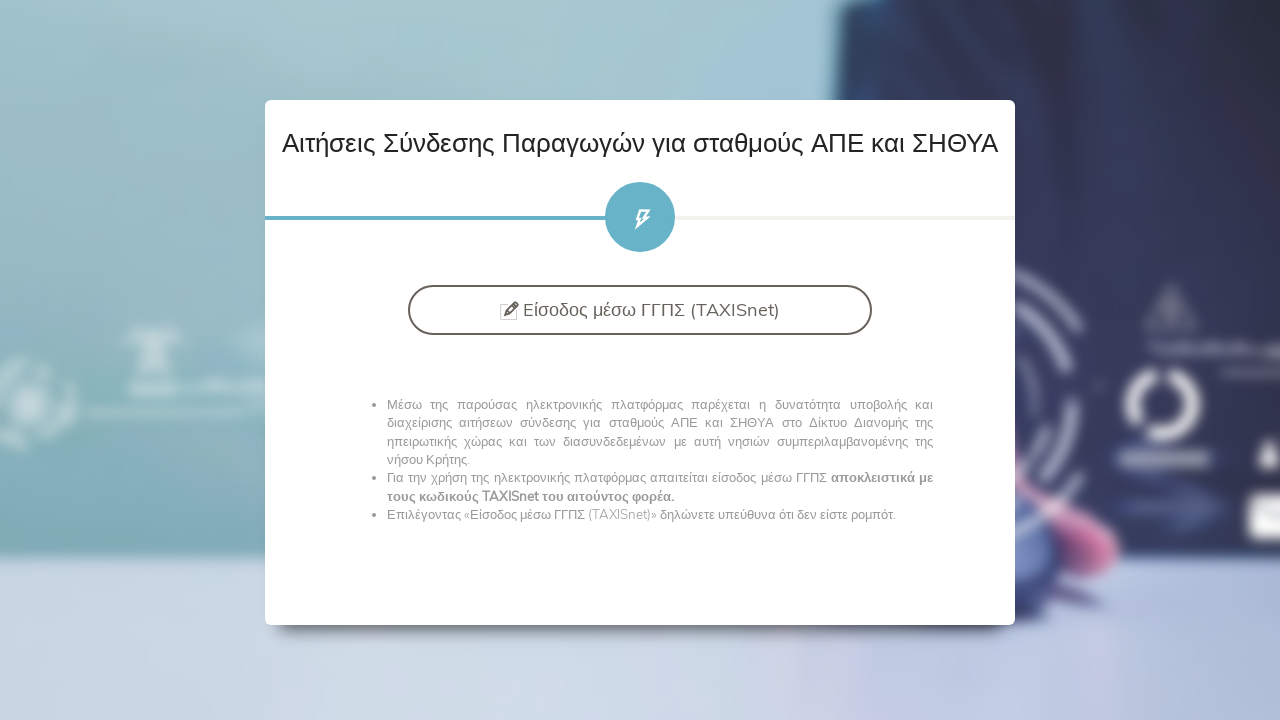

Clicked the login button on the DEDDIE web portal at (640, 310) on [name='login']
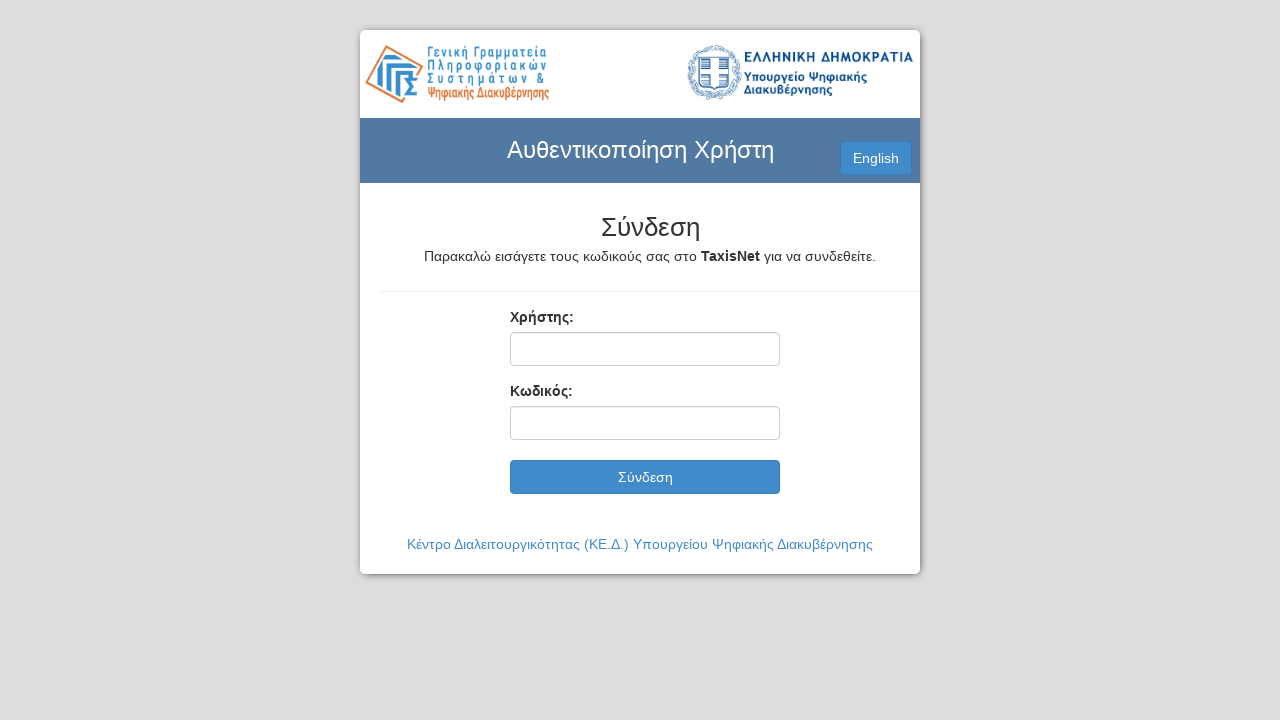

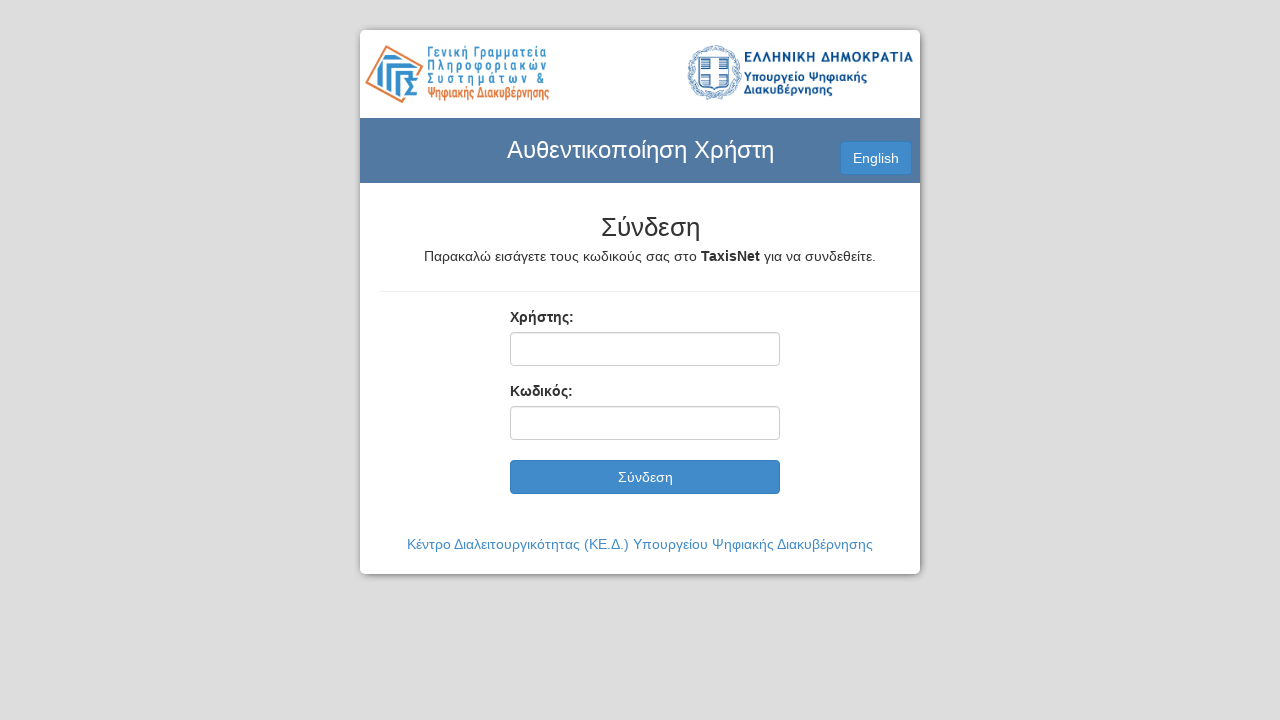